Tests sorting the Due column in ascending order using a table with helpful class markup, clicking on the dues column header and verifying the sort.

Starting URL: http://the-internet.herokuapp.com/tables

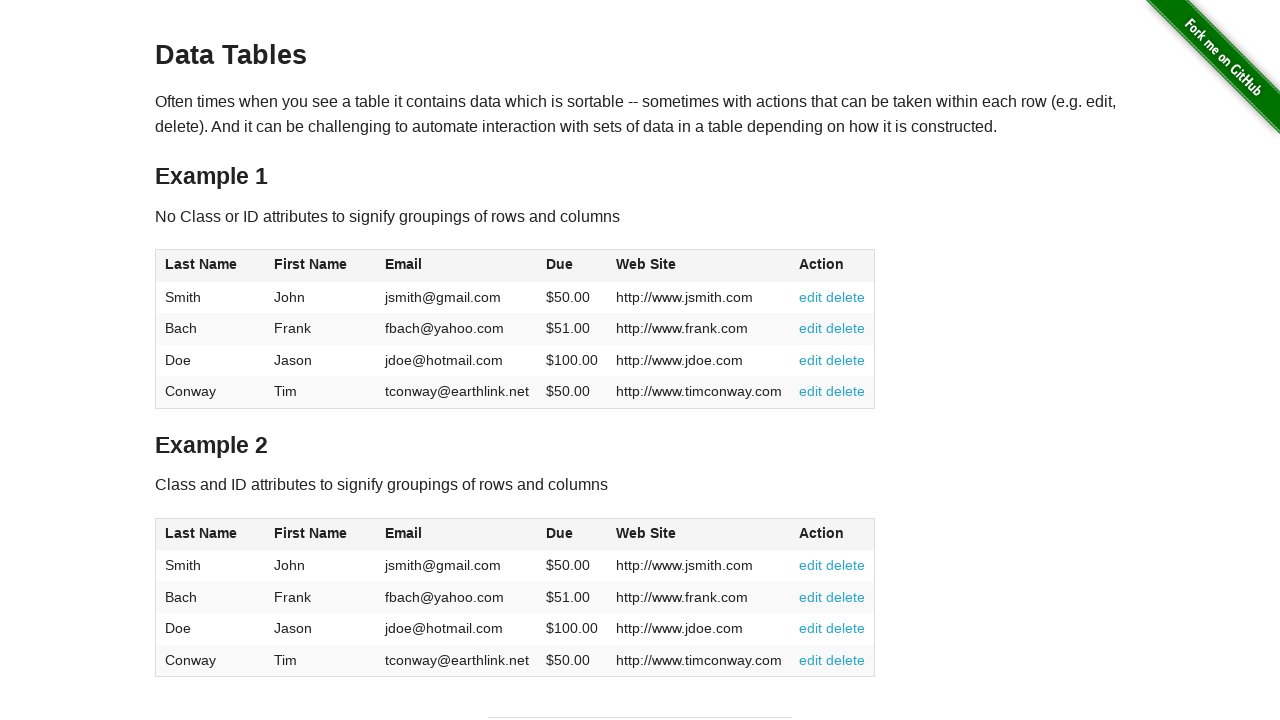

Clicked the Due column header to sort in ascending order at (560, 533) on #table2 thead .dues
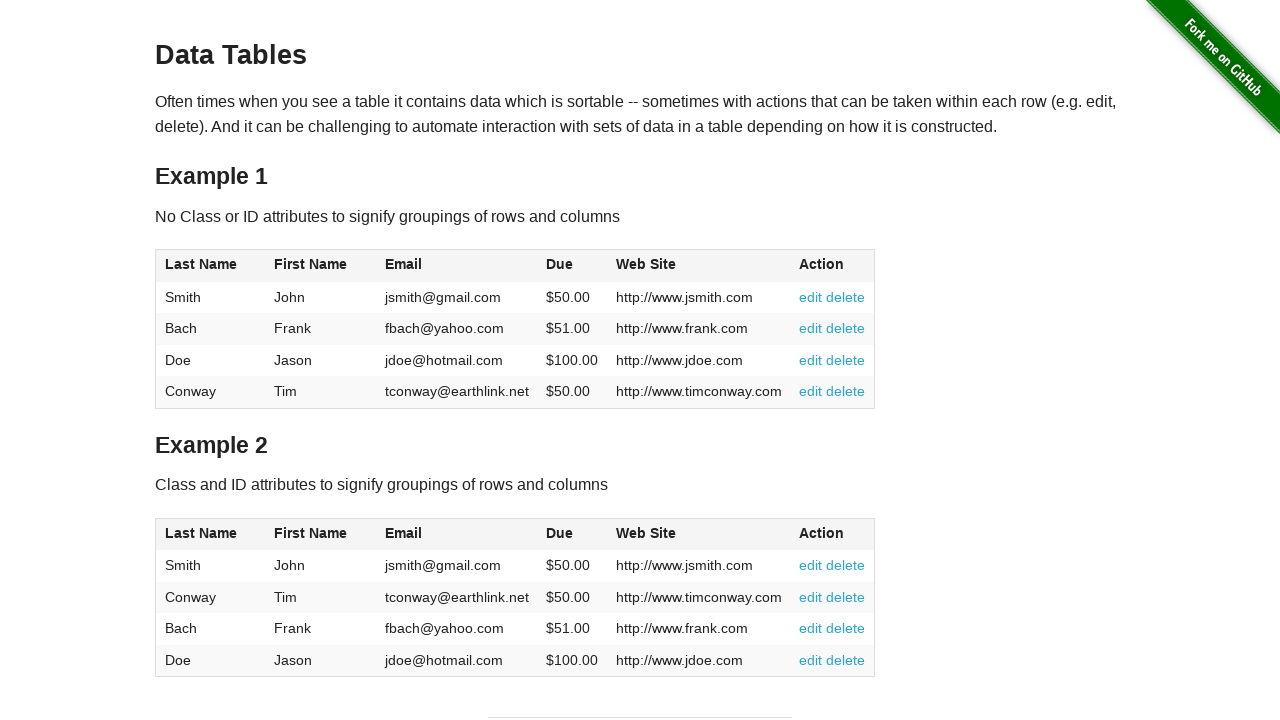

Table data loaded and Due column is now sorted
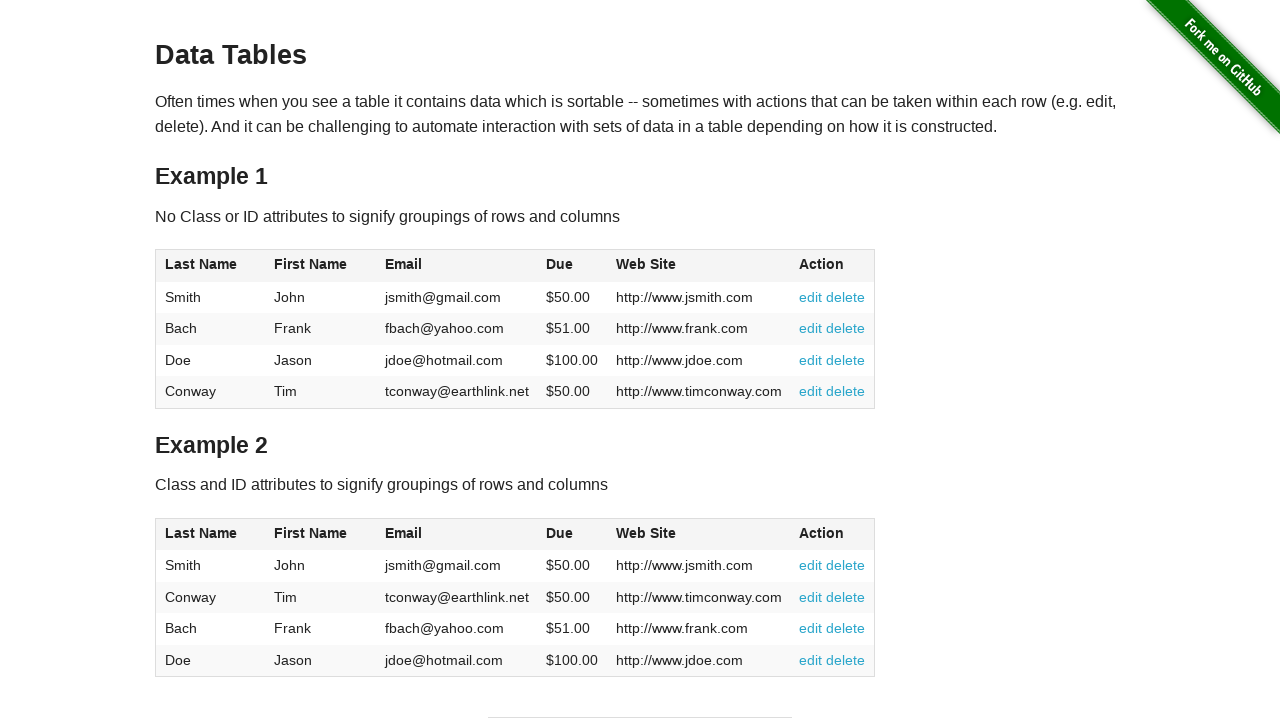

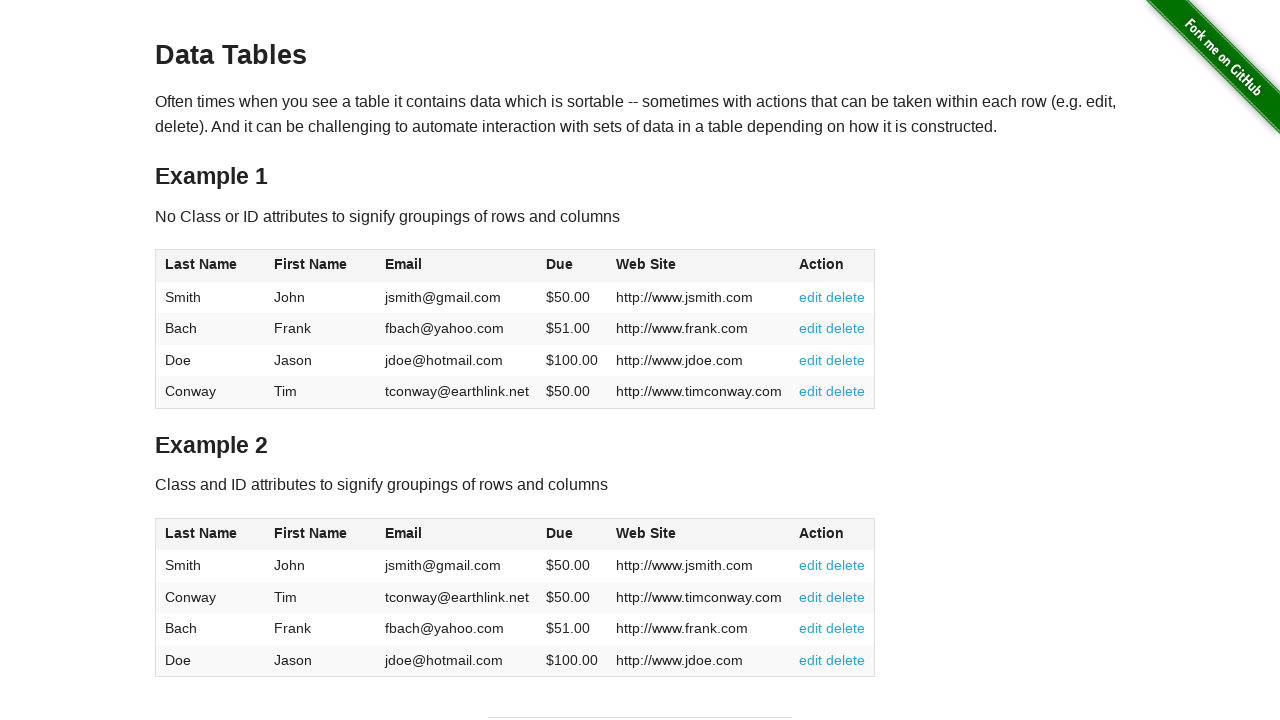